Tests checkbox selection, dropdown interaction, and alert handling by selecting the second checkbox option, using its value to select from dropdown and fill a text field, then verifying the alert contains the checkbox value

Starting URL: https://www.rahulshettyacademy.com/AutomationPractice/

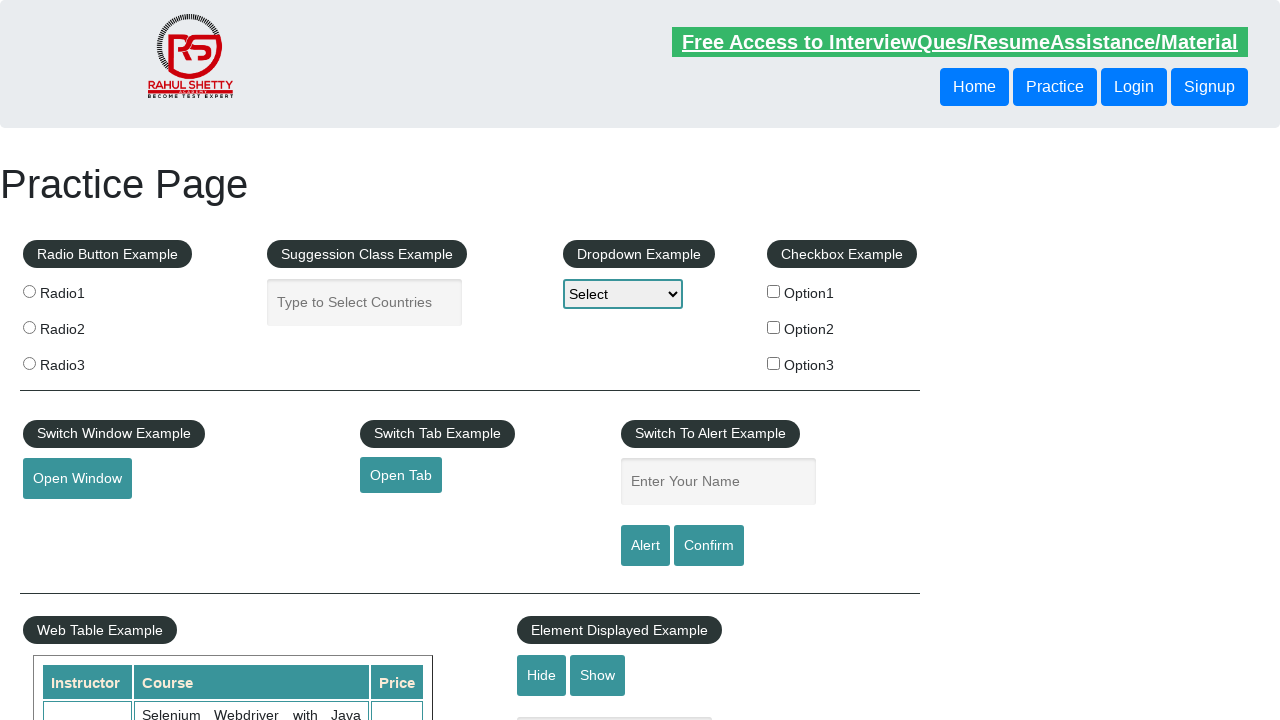

Located checkbox example section
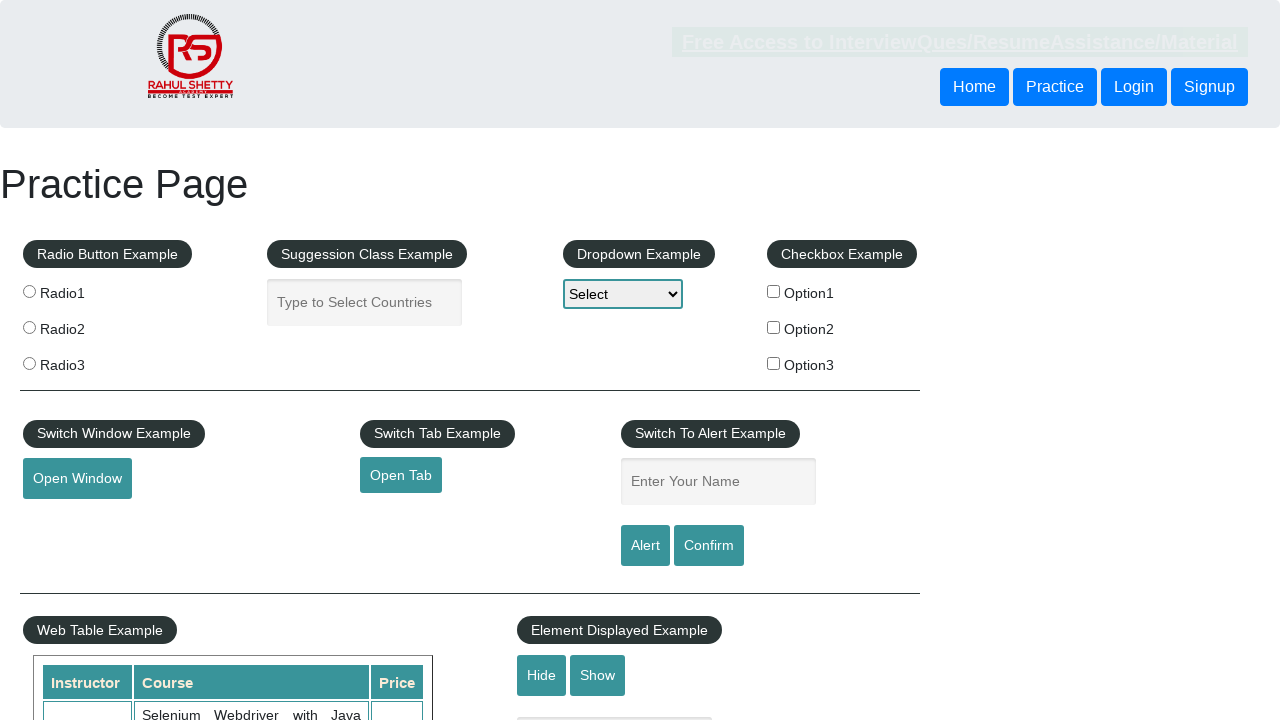

Located all checkbox inputs
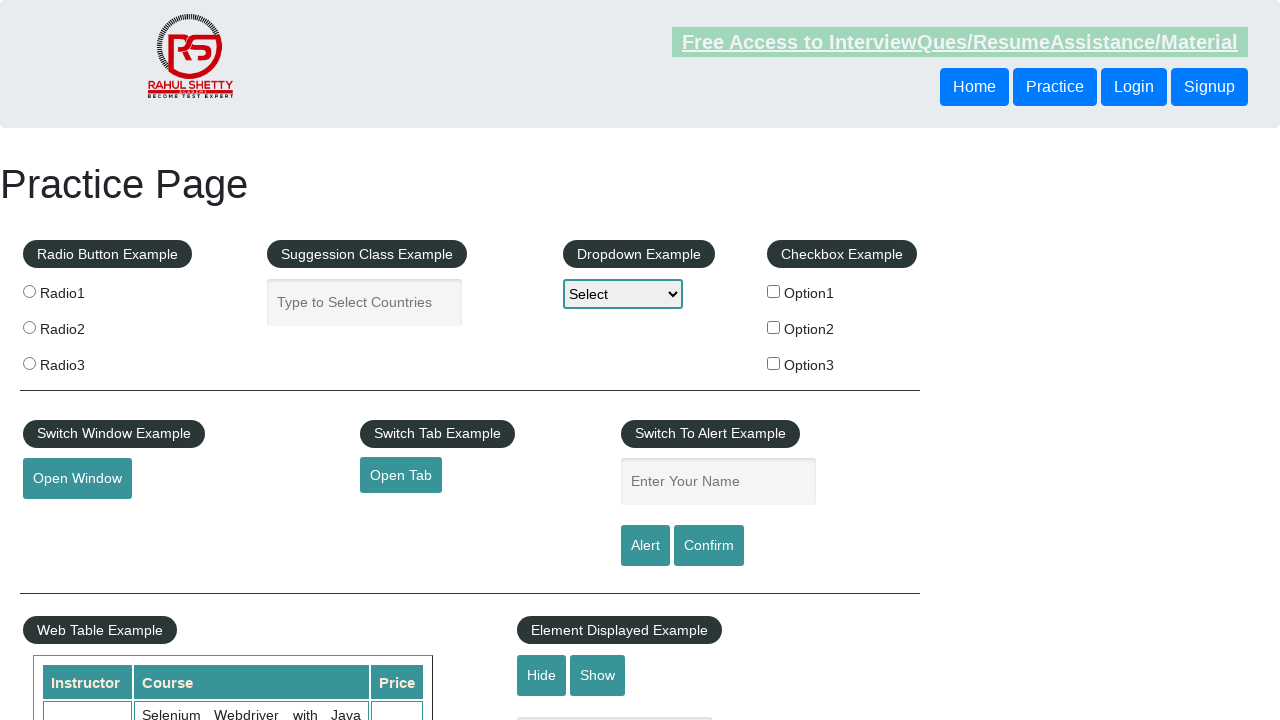

Selected second checkbox element
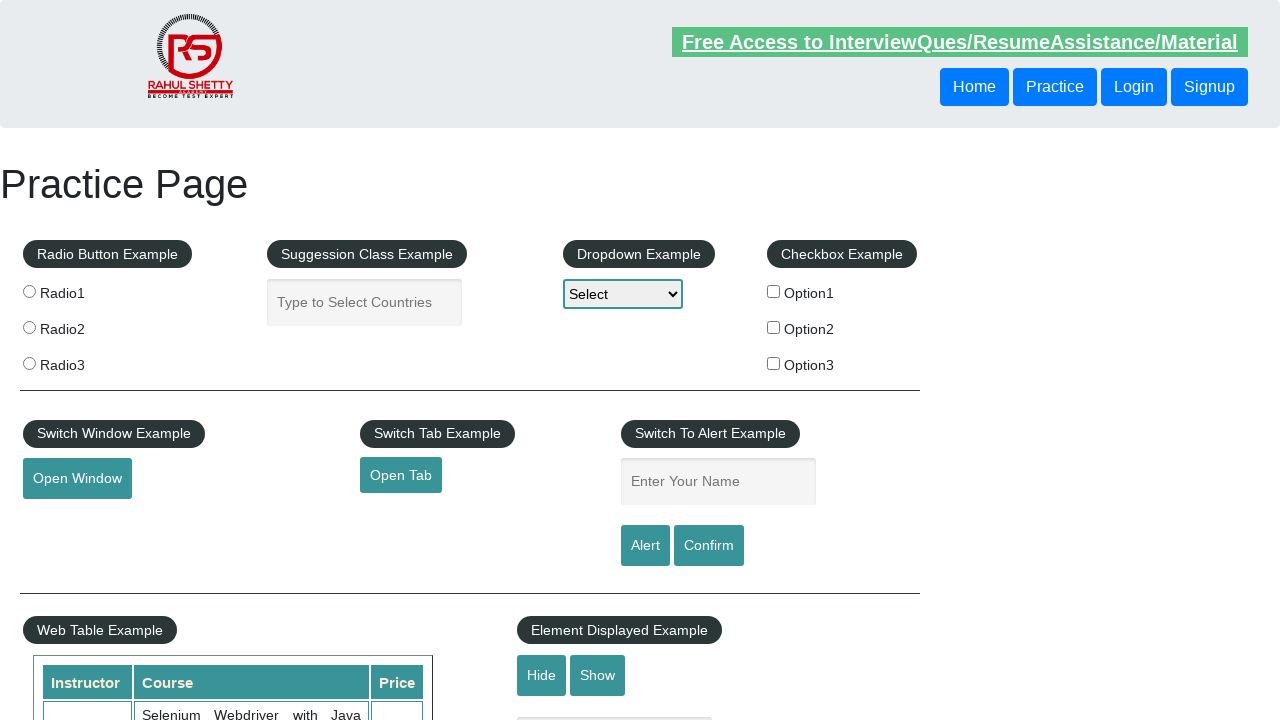

Clicked second checkbox to select it at (774, 327) on #checkbox-example >> input >> nth=1
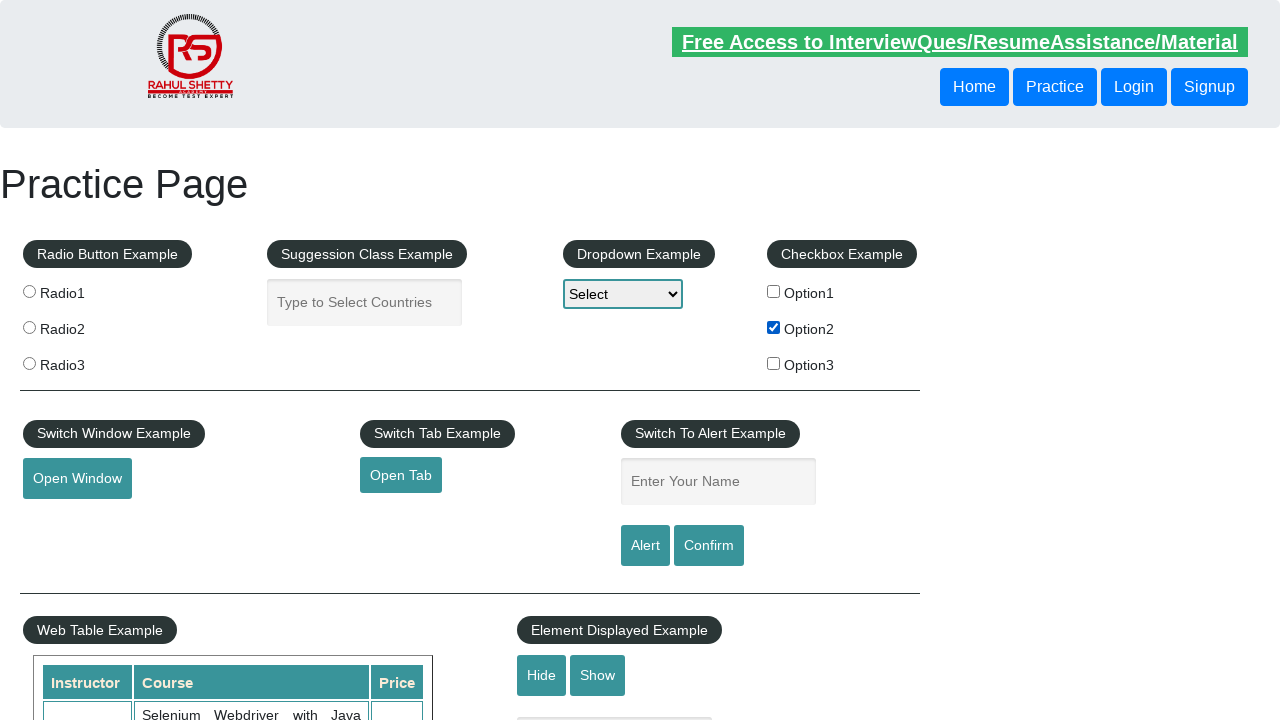

Retrieved checkbox value: option2
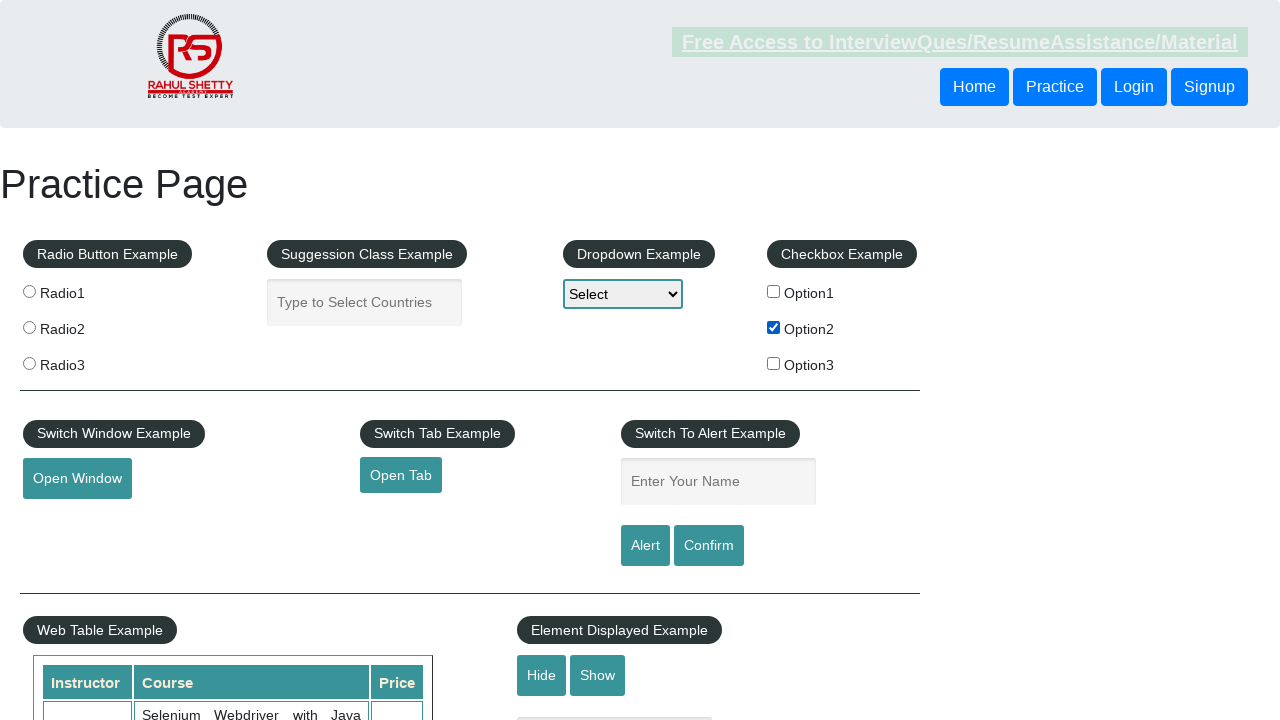

Selected 'option2' from dropdown on #dropdown-class-example
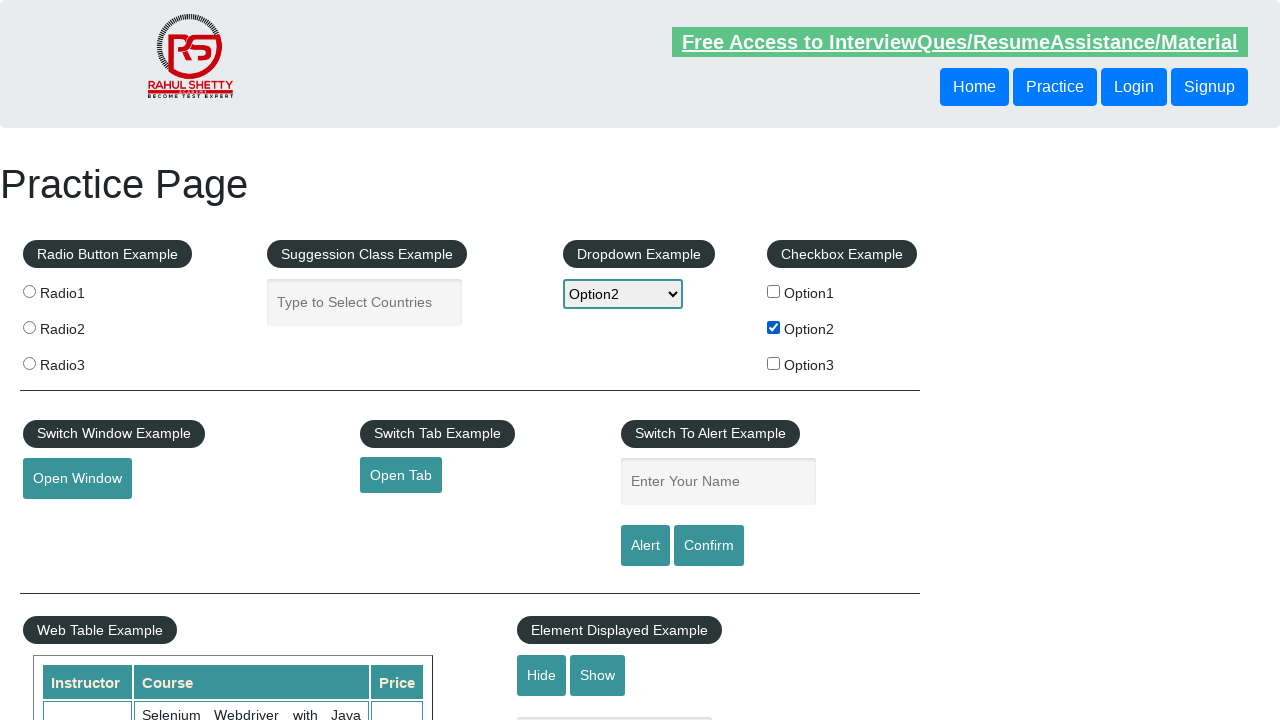

Filled name field with 'option2' on #name
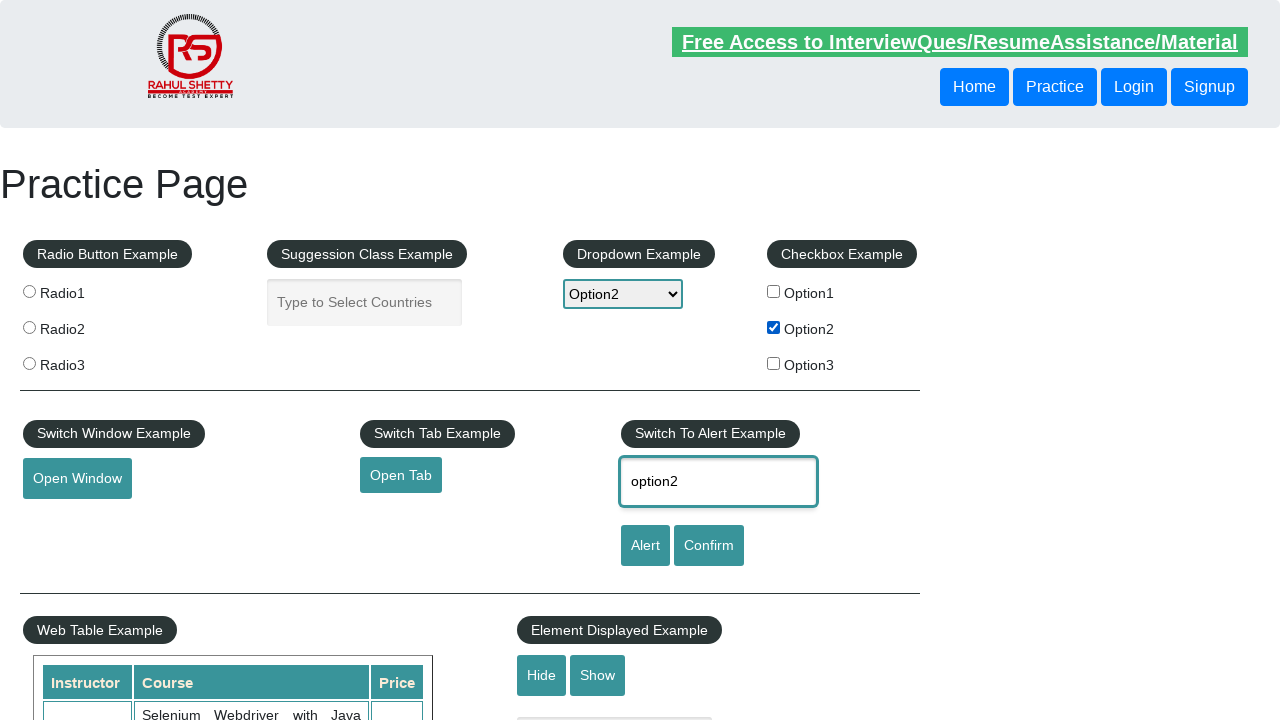

Set up dialog handler to accept alerts
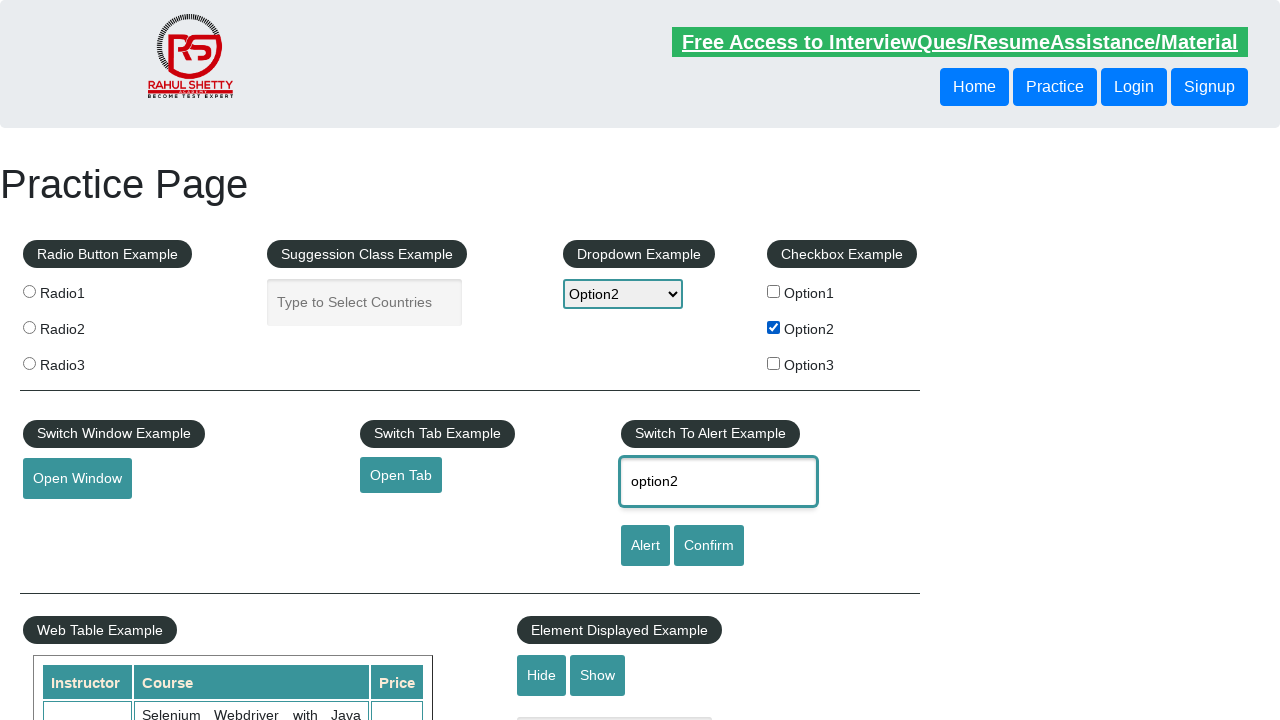

Clicked alert button to trigger alert at (645, 546) on #alertbtn
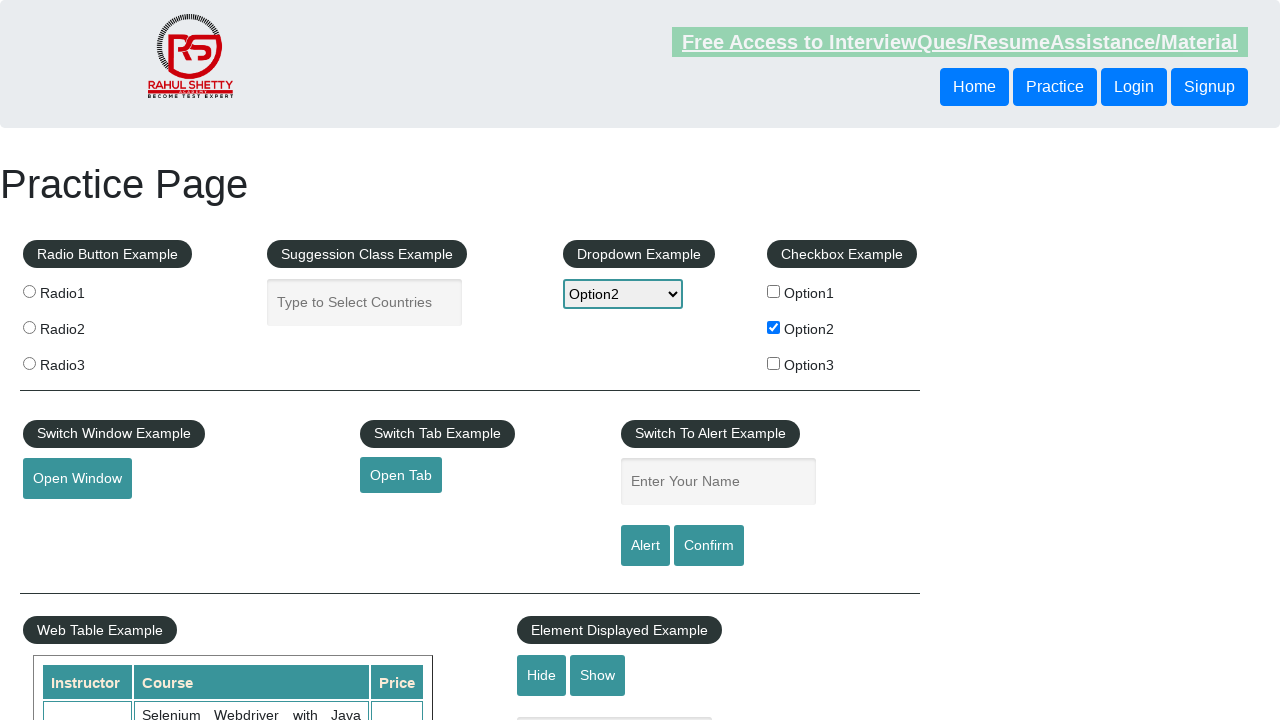

Waited for alert to be processed
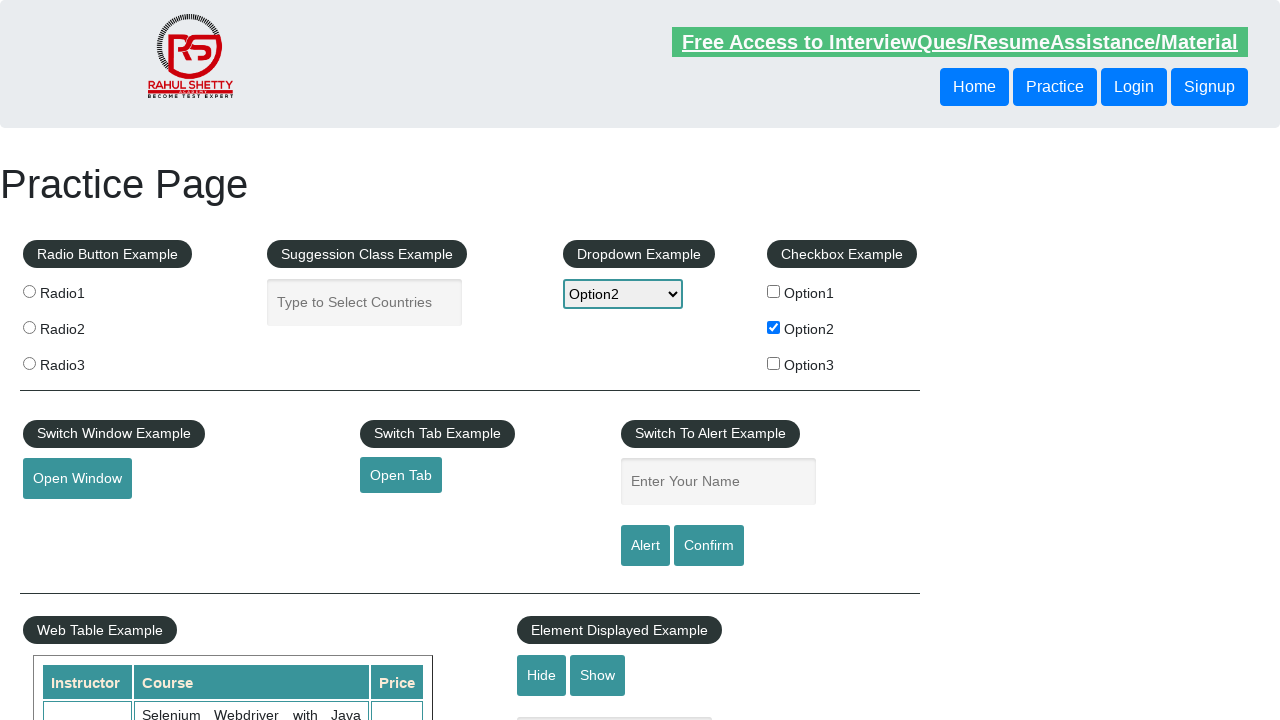

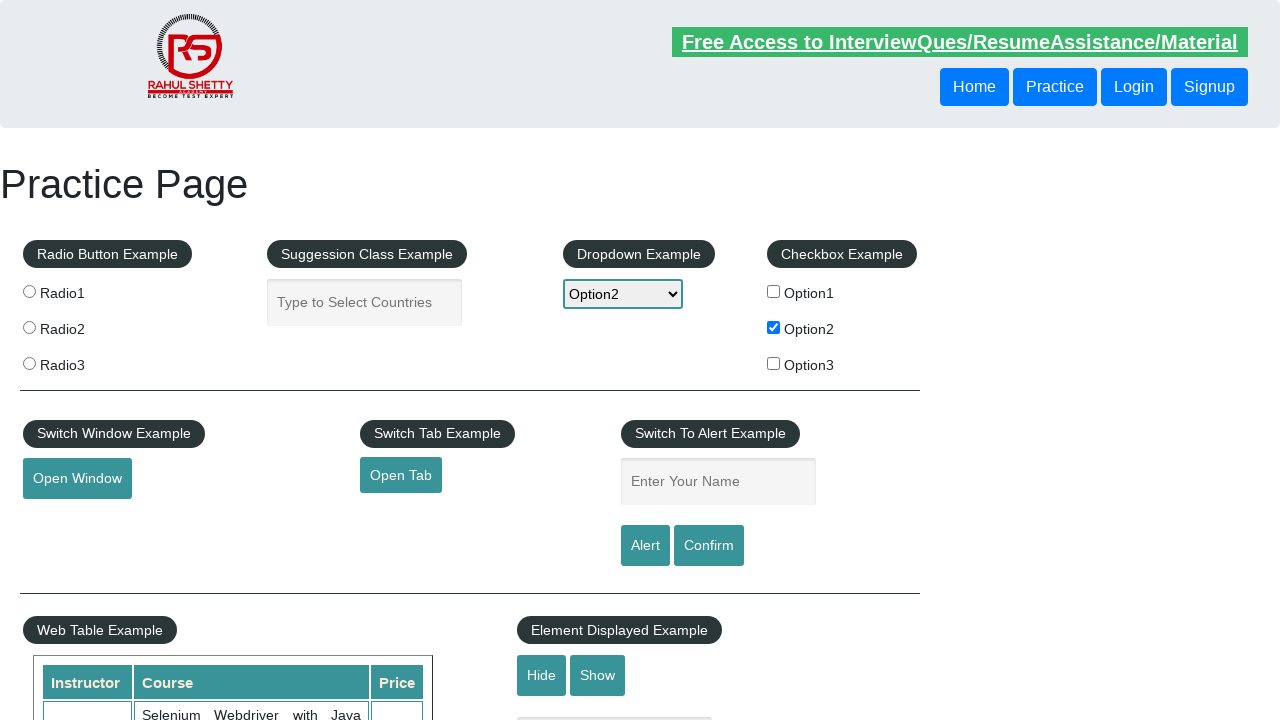